Tests dropdown menu functionality on BlazeDemo flight booking site by selecting a departure city from the dropdown

Starting URL: https://blazedemo.com

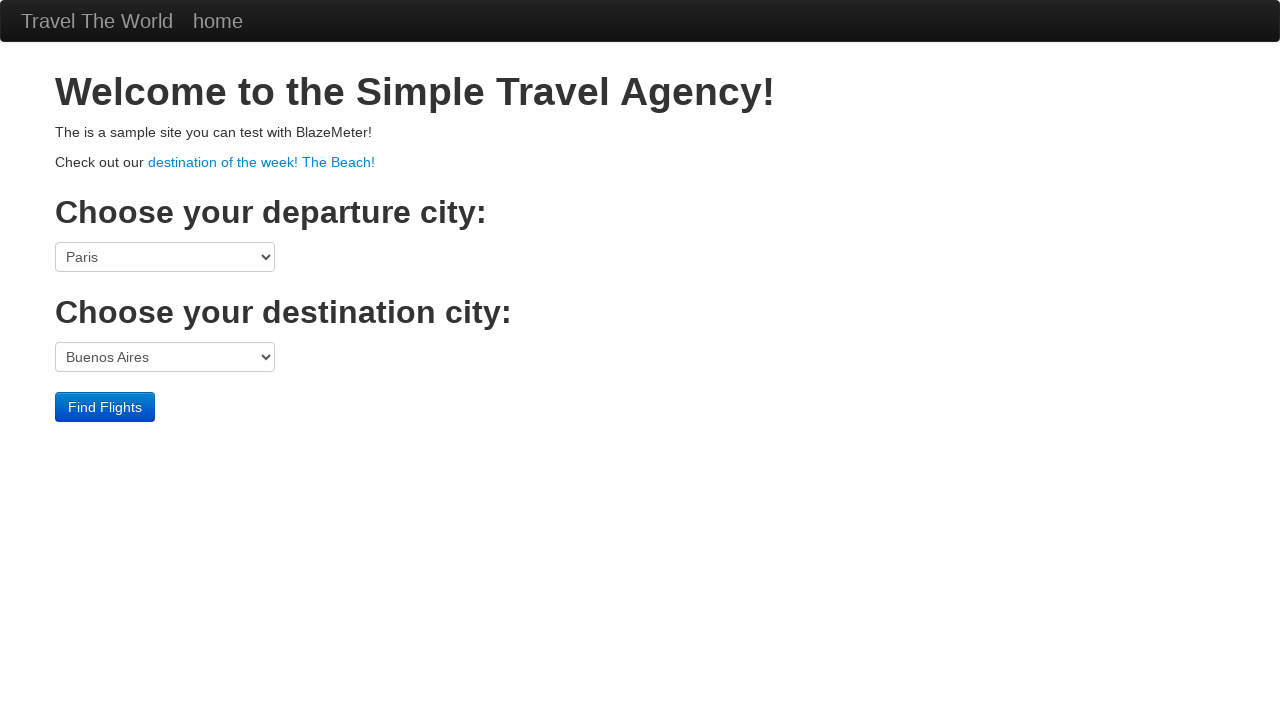

Selected departure city from dropdown menu at index 6 on select[name='fromPort']
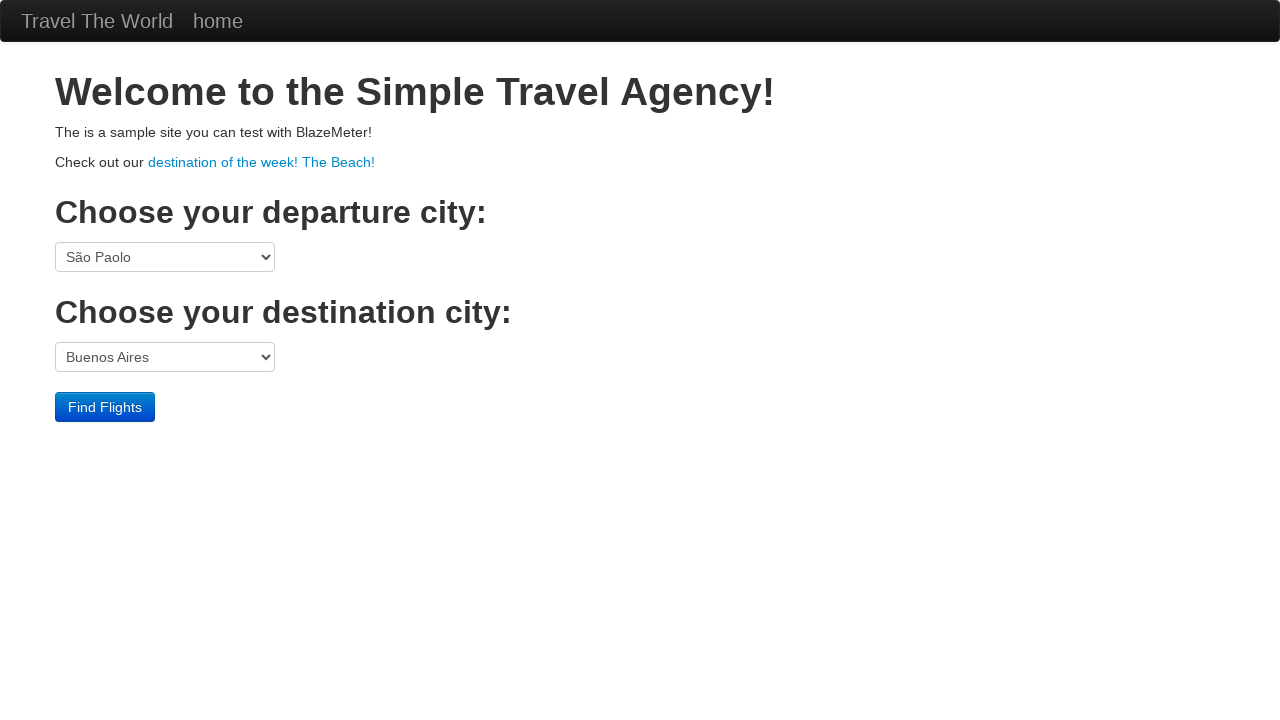

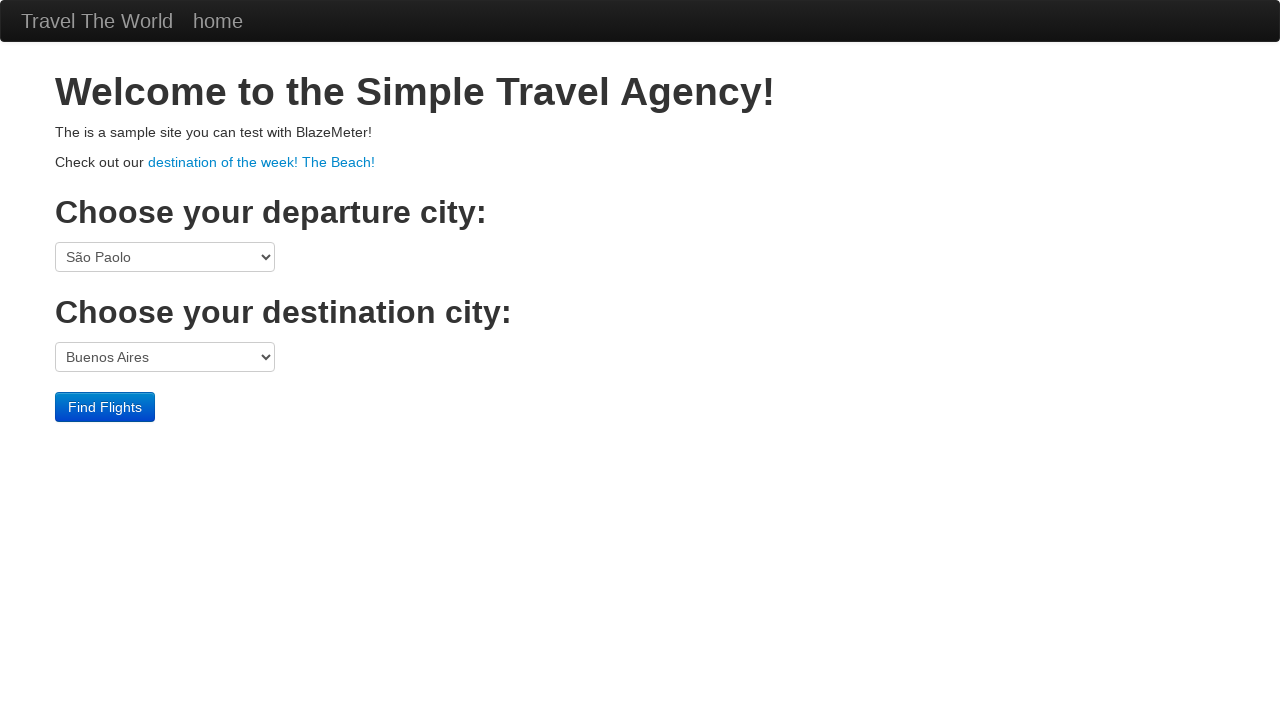